Navigates to Habr's Russian homepage and clicks on the feedback link

Starting URL: https://habr.com/ru

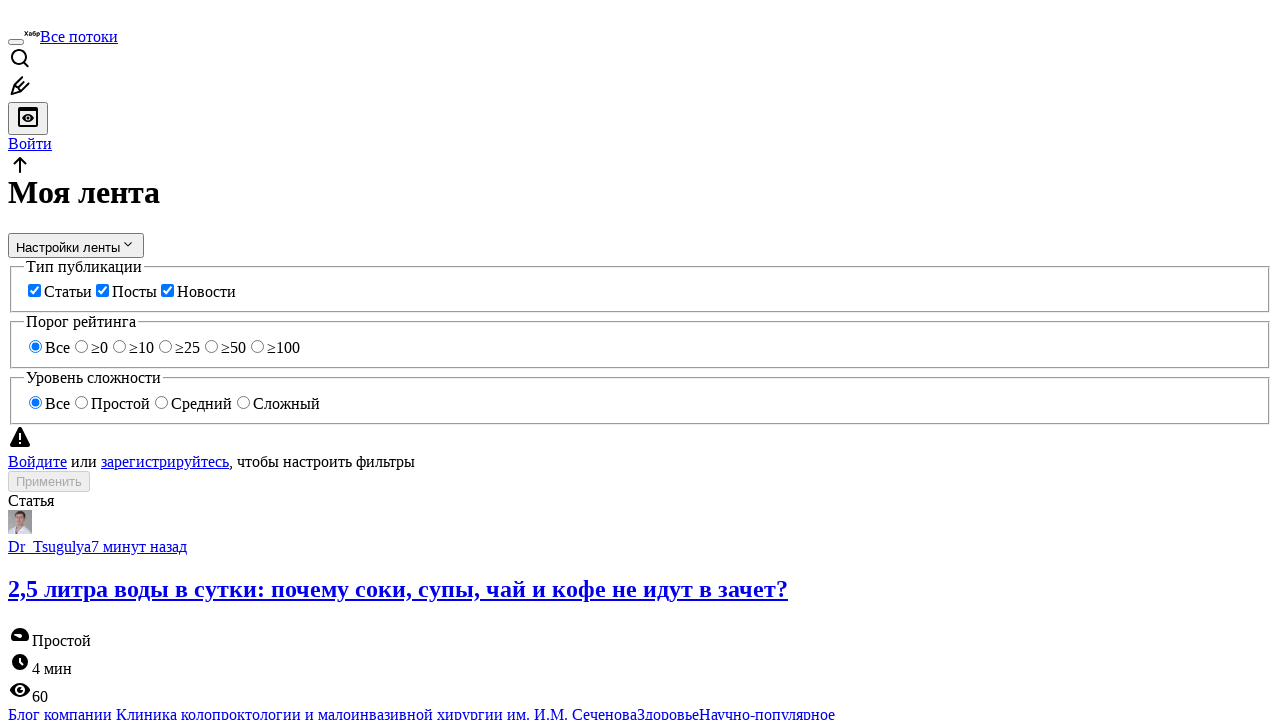

Navigated to Habr's Russian homepage (https://habr.com/ru)
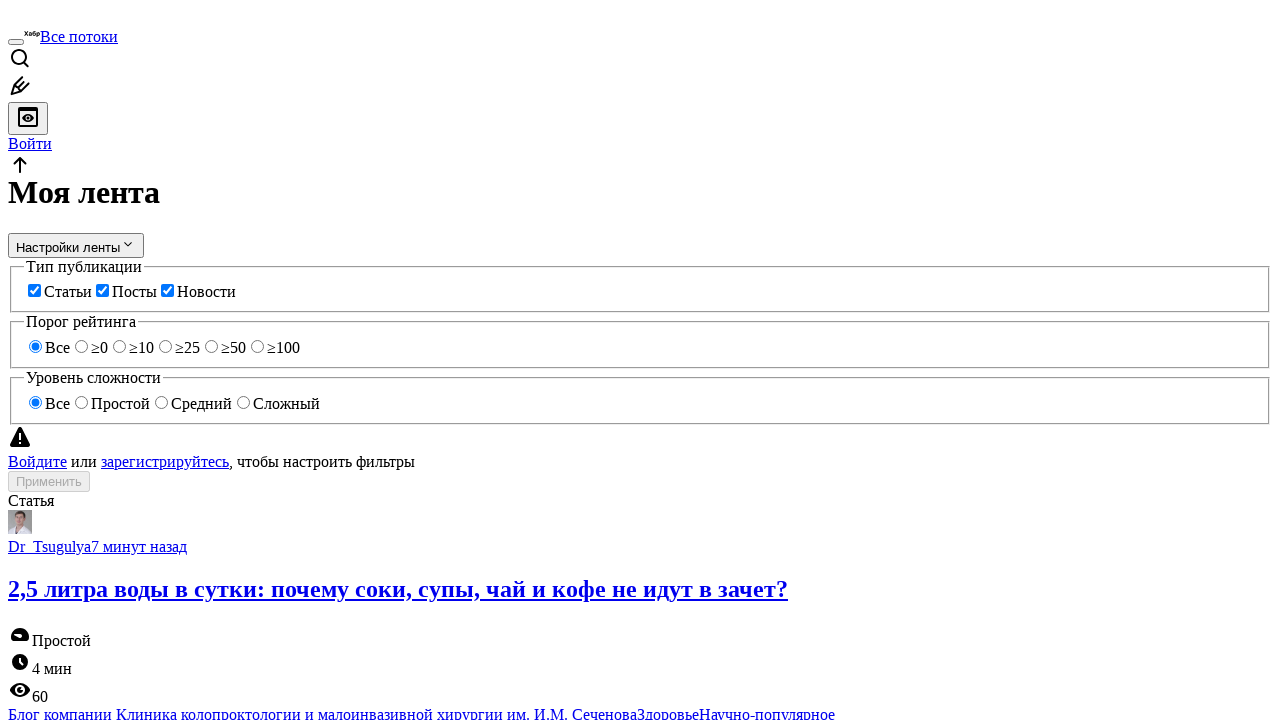

Clicked on the feedback link with auto-scroll at (208, 682) on xpath=//a[@href='/ru/feedback/']
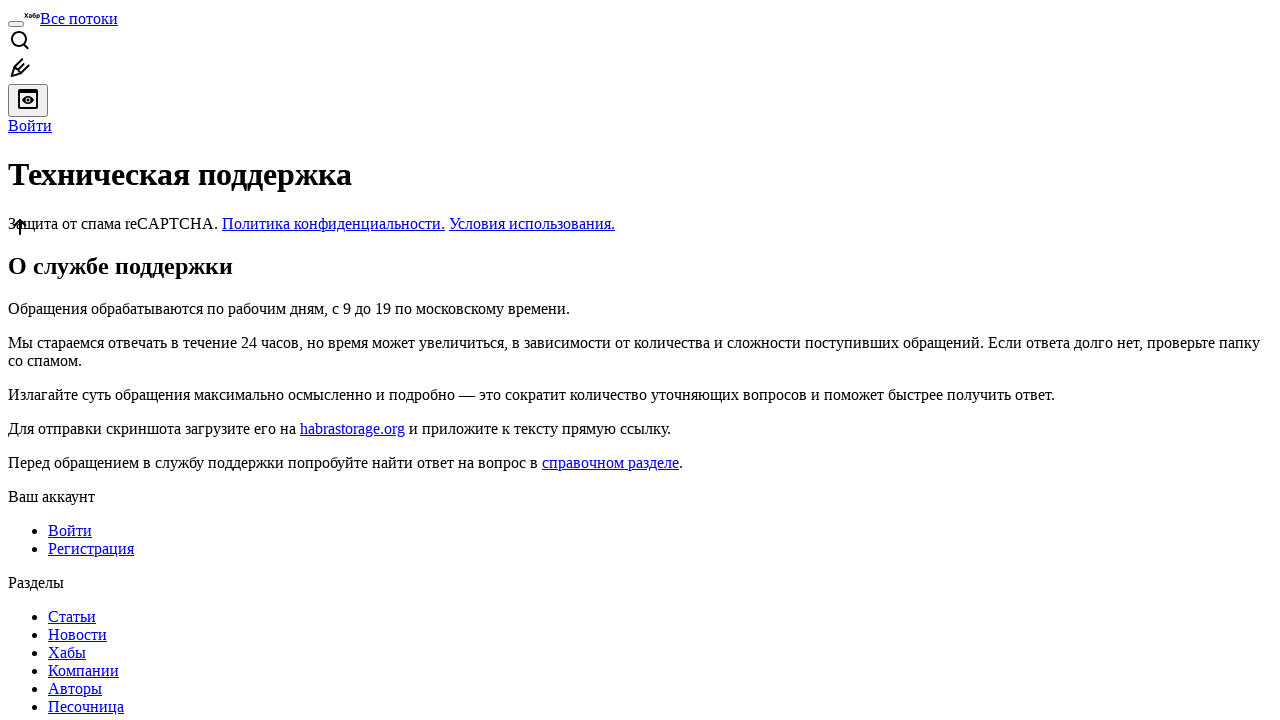

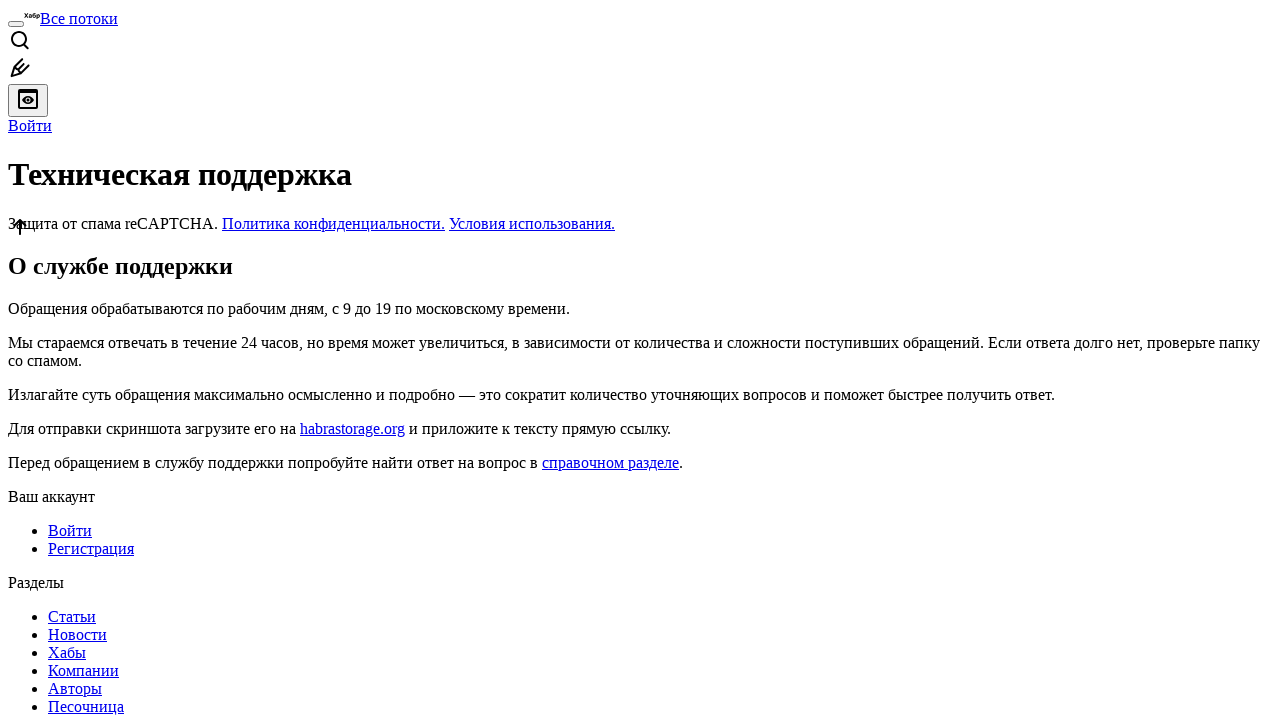